Tests dropdown selection functionality by selecting an option from a dropdown menu and verifying the selection

Starting URL: https://the-internet.herokuapp.com/dropdown

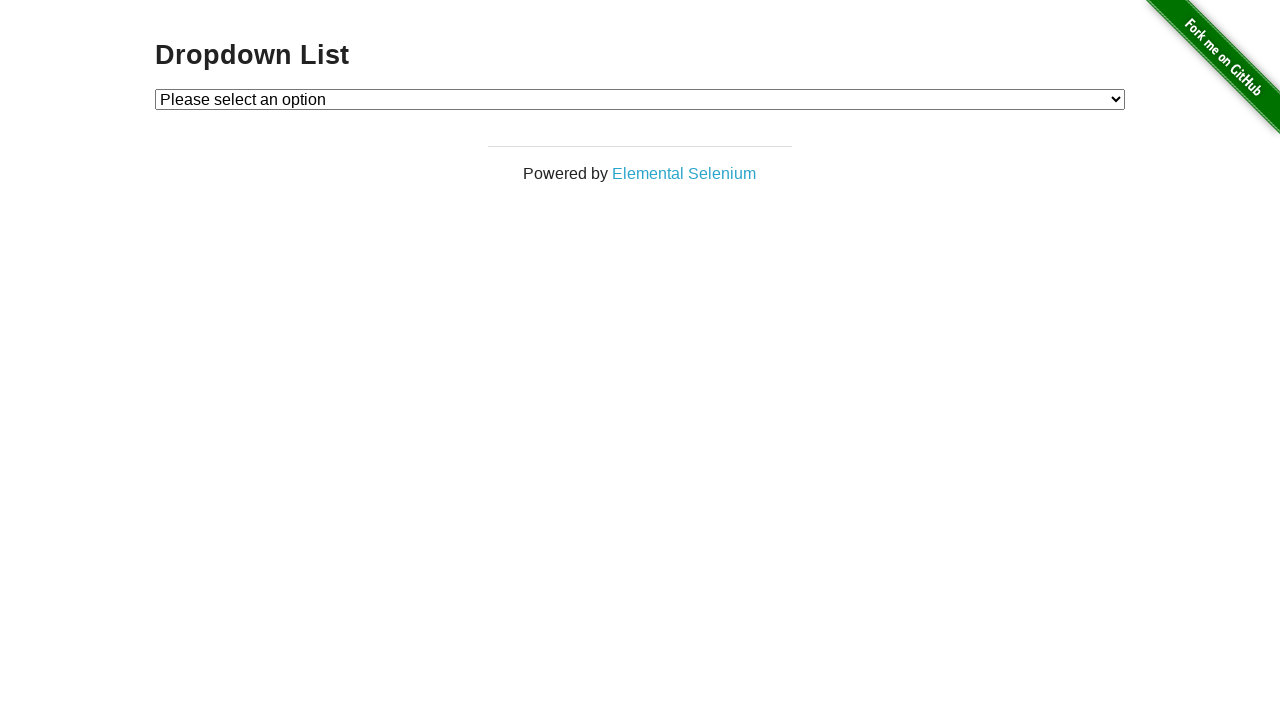

Located dropdown element with id 'dropdown'
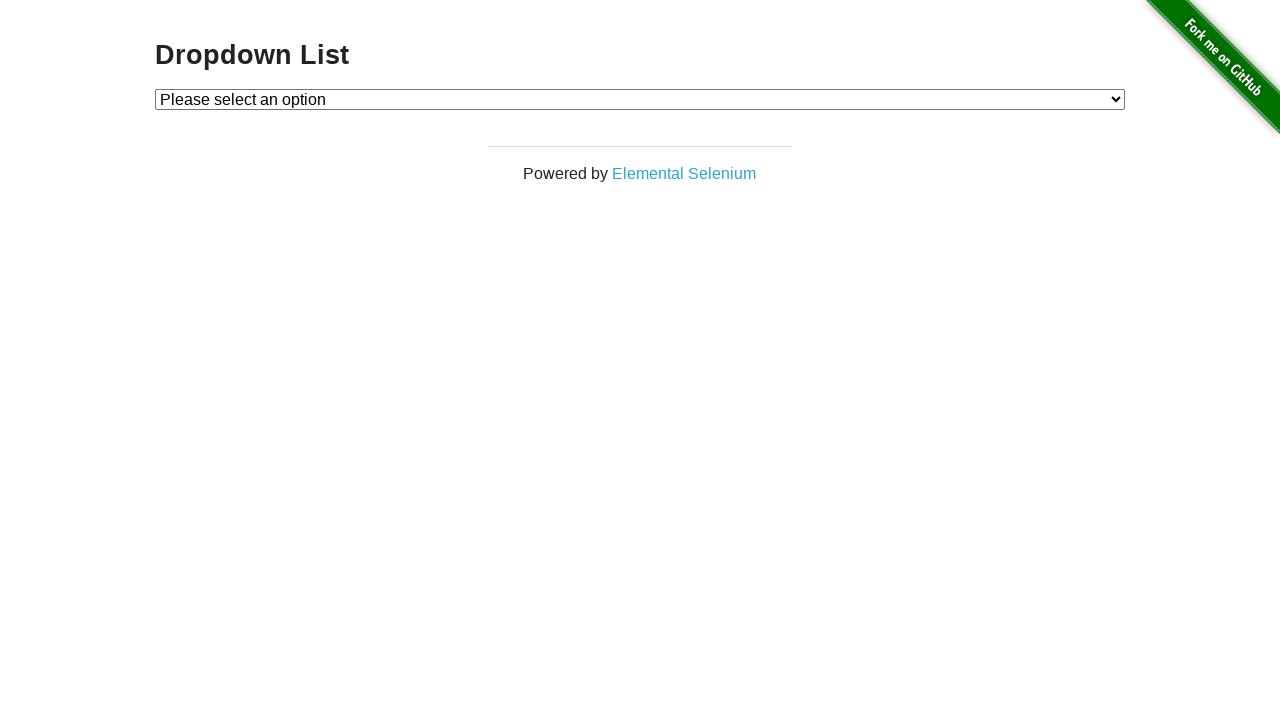

Counted dropdown options: 3
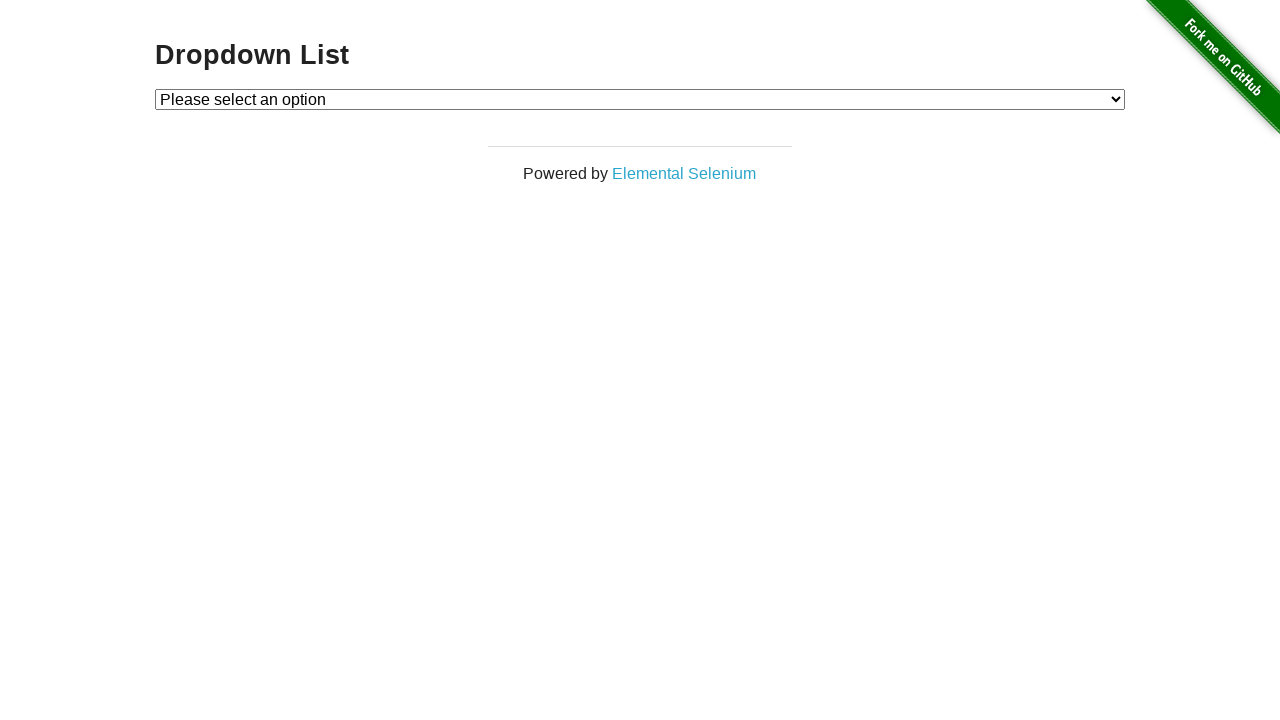

Verified dropdown has exactly 3 options
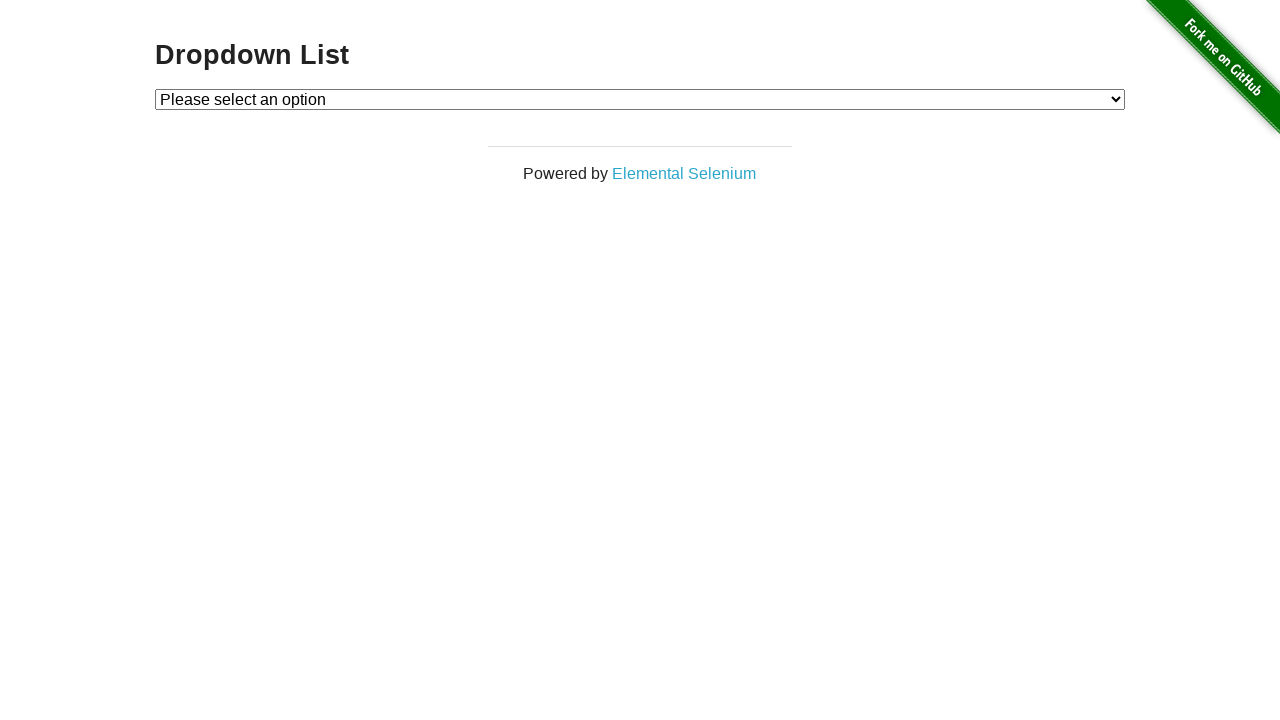

Selected 'Option 1' from dropdown on #dropdown
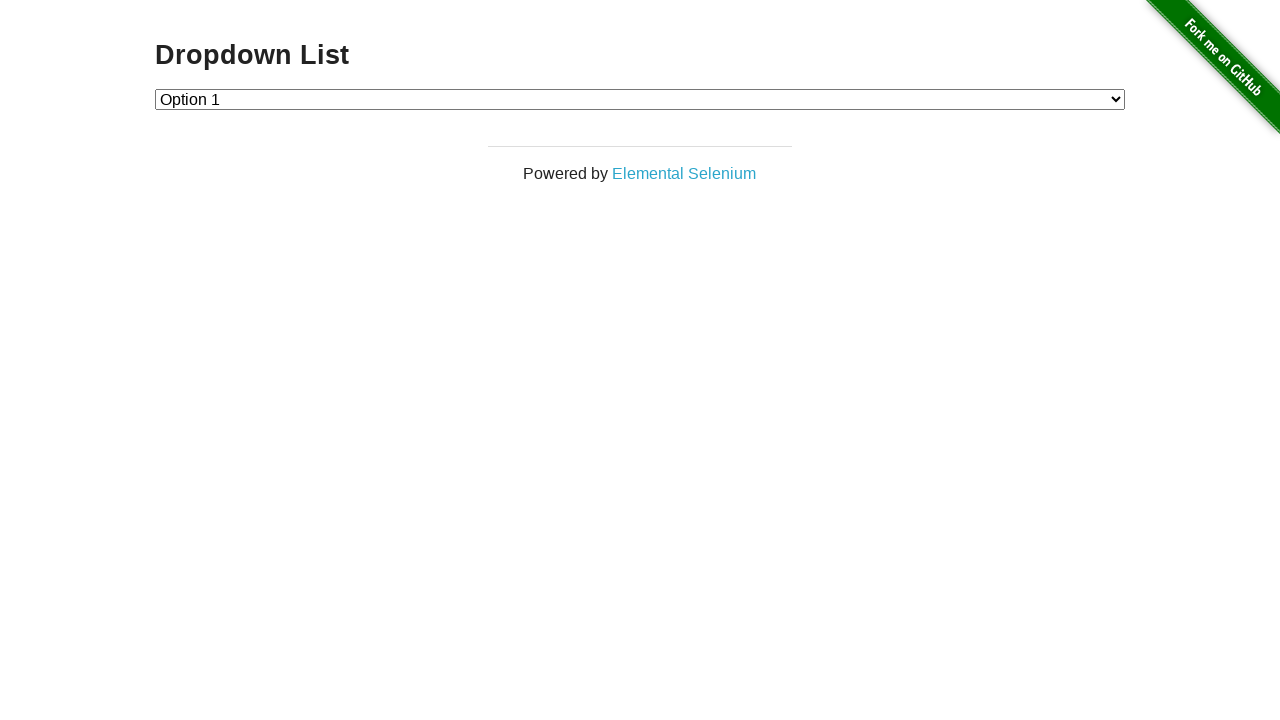

Retrieved selected option text: 'Option 1'
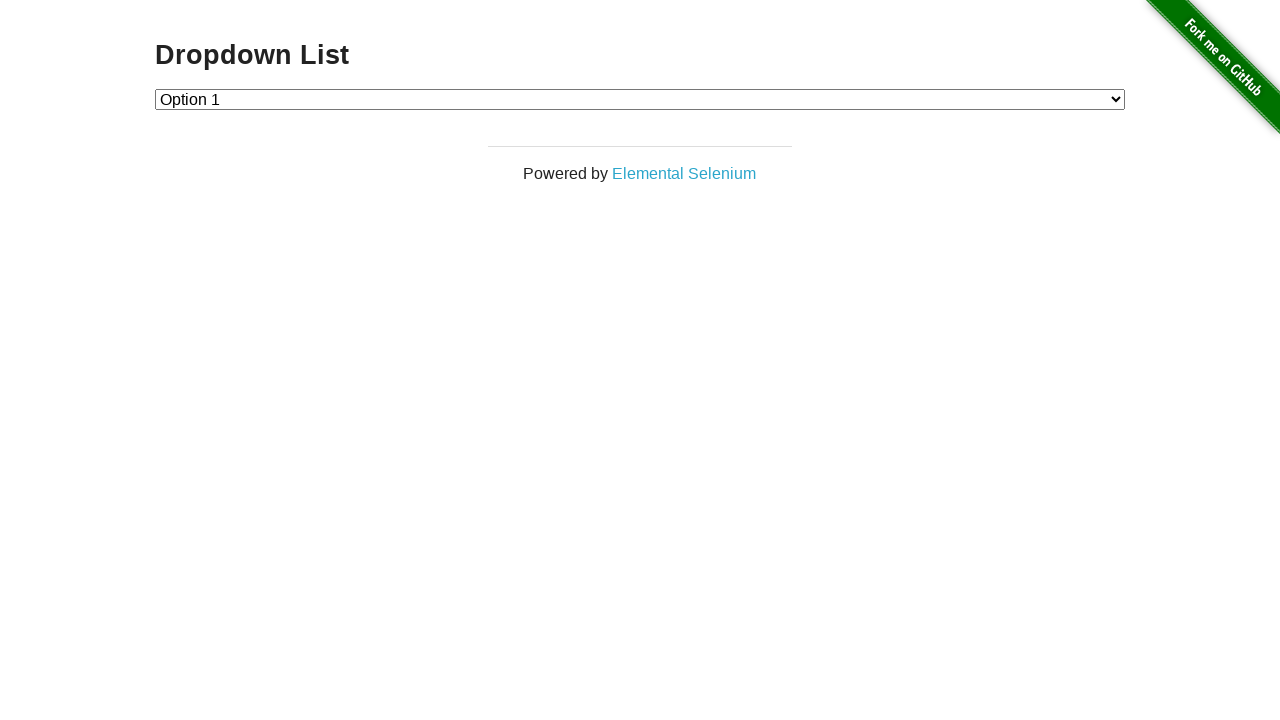

Verified that 'Option 1' is selected
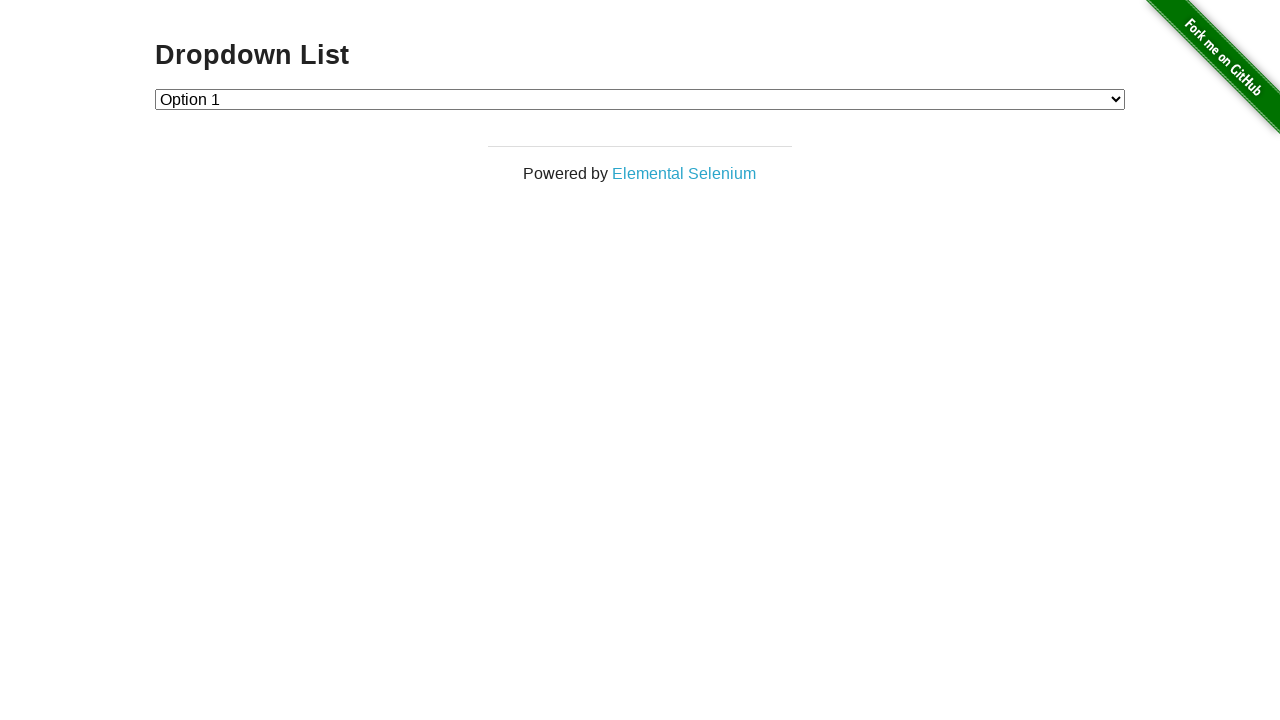

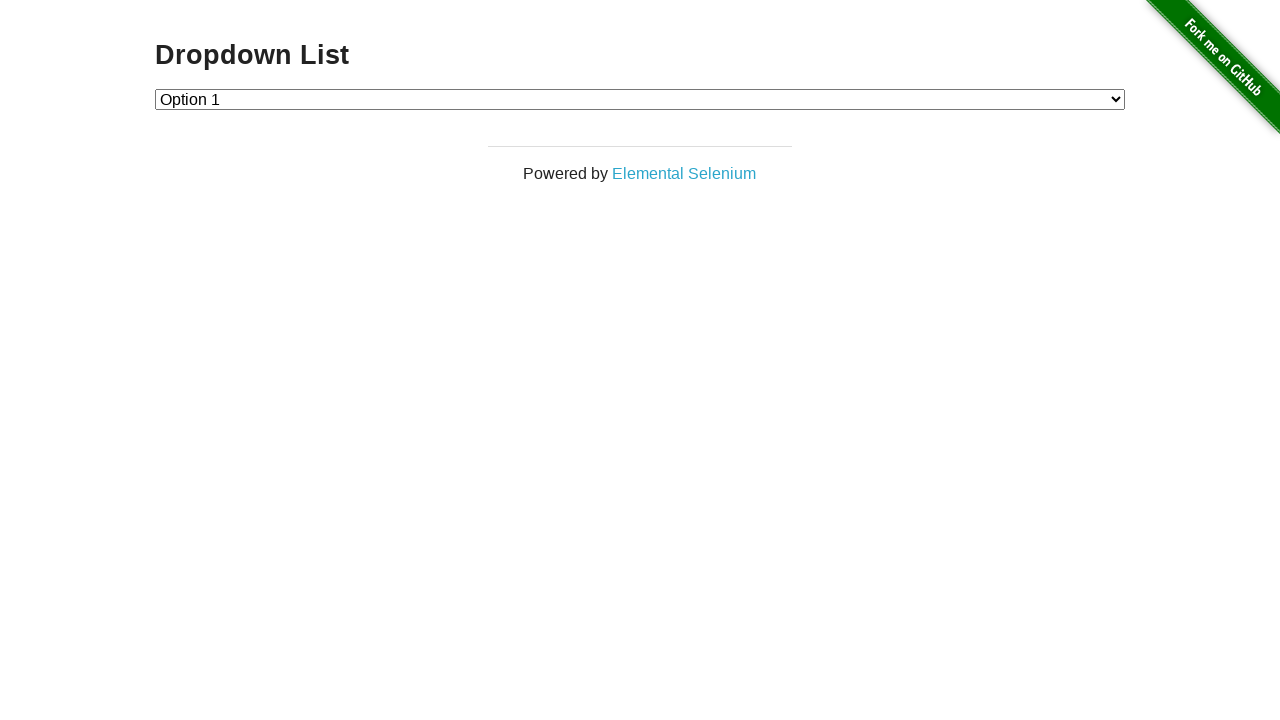